Tests a student registration form by filling in personal details (name, email, phone, address), selecting gender, date of birth, subjects, hobbies, uploading a file, selecting state/city, and submitting the form to verify a confirmation modal appears.

Starting URL: https://demoqa.com/automation-practice-form

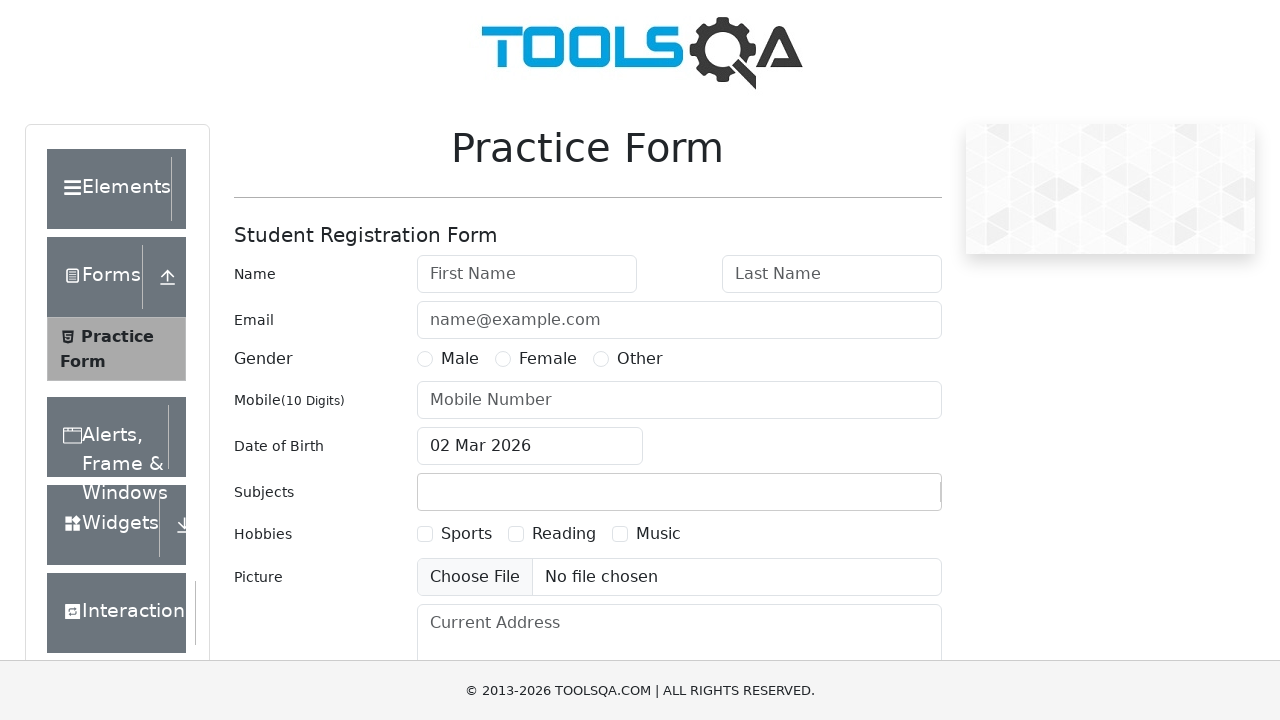

Filled first name field with 'Adrian' on #firstName
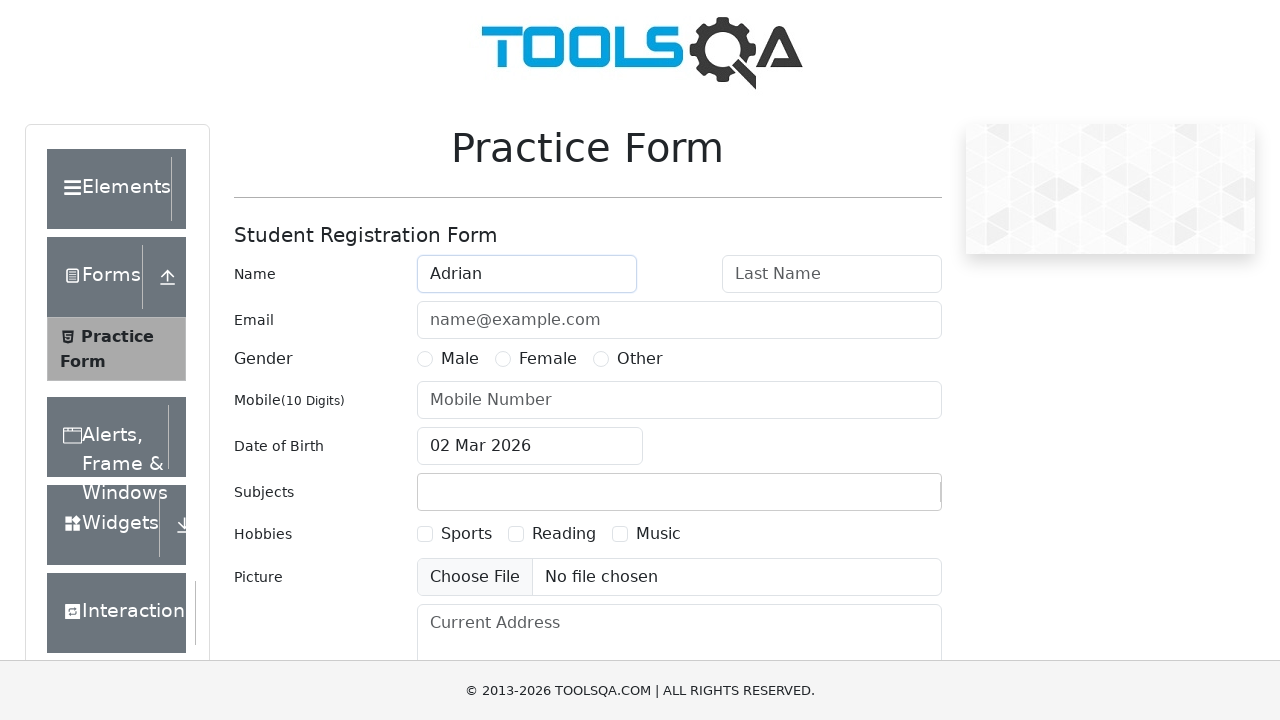

Filled last name field with 'Adrianowski' on #lastName
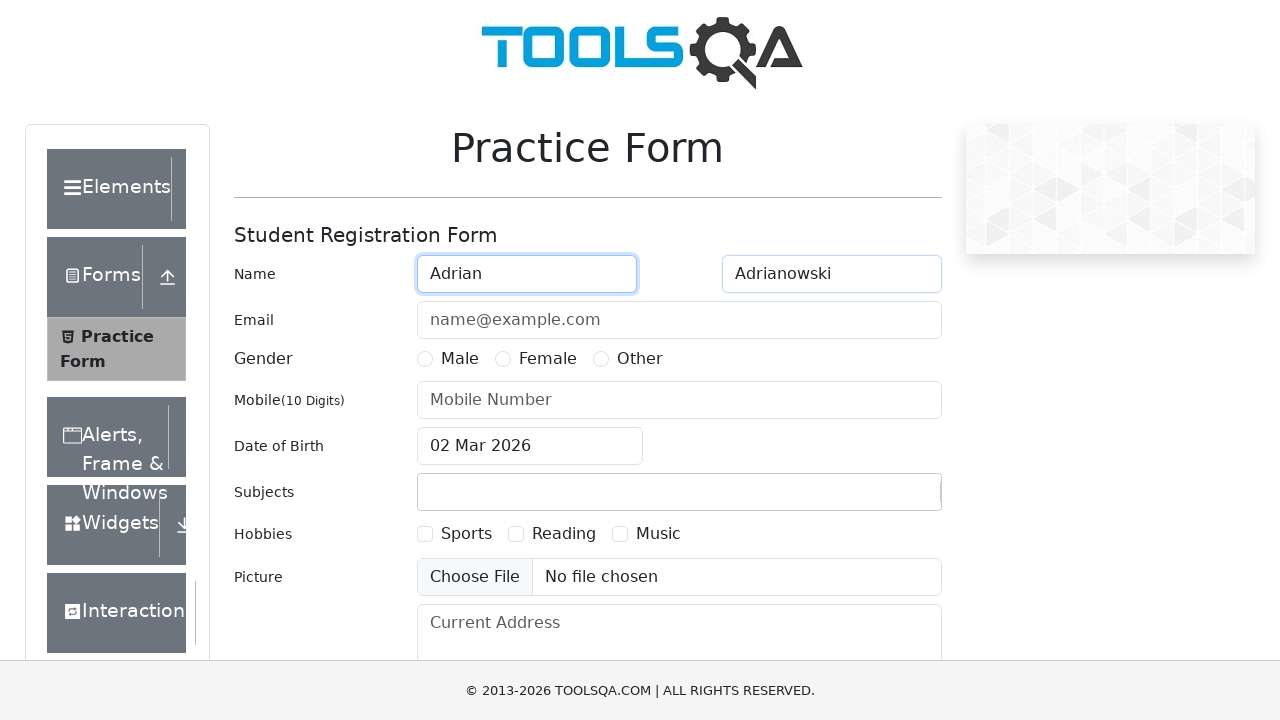

Filled email field with 'adrianowski@mail.com' on #userEmail
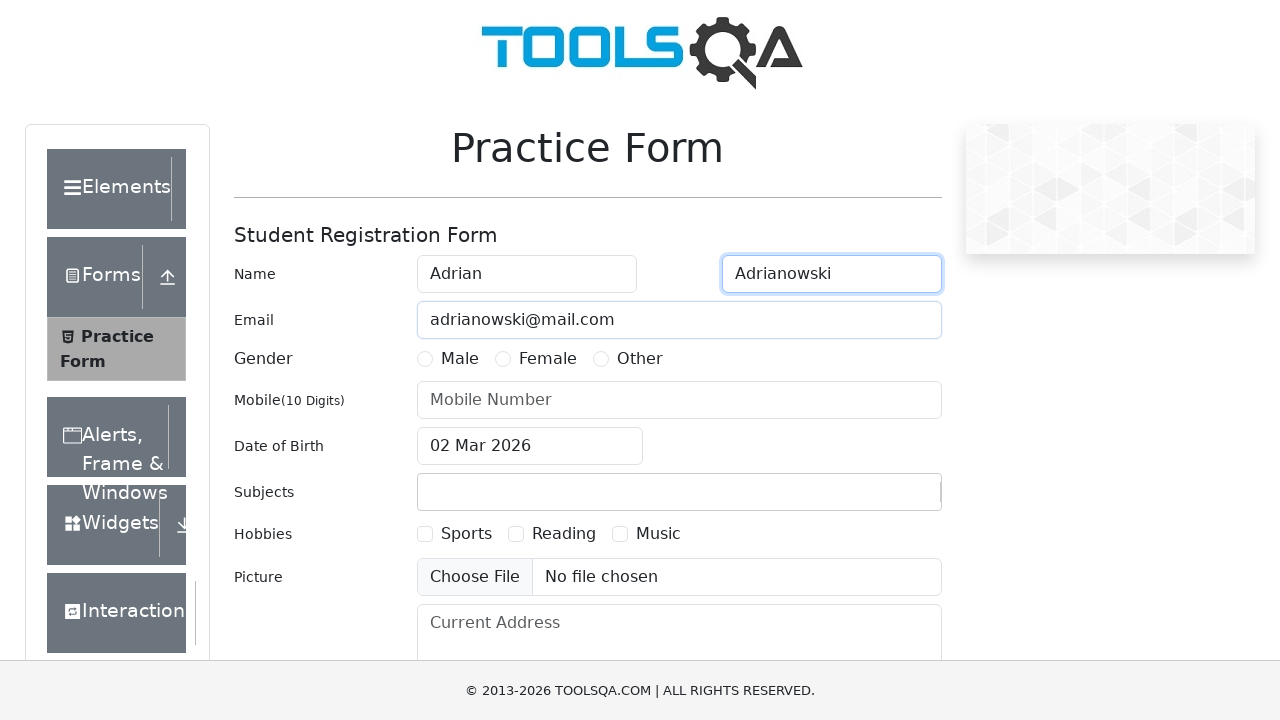

Filled phone number field with '1234567890' on #userNumber
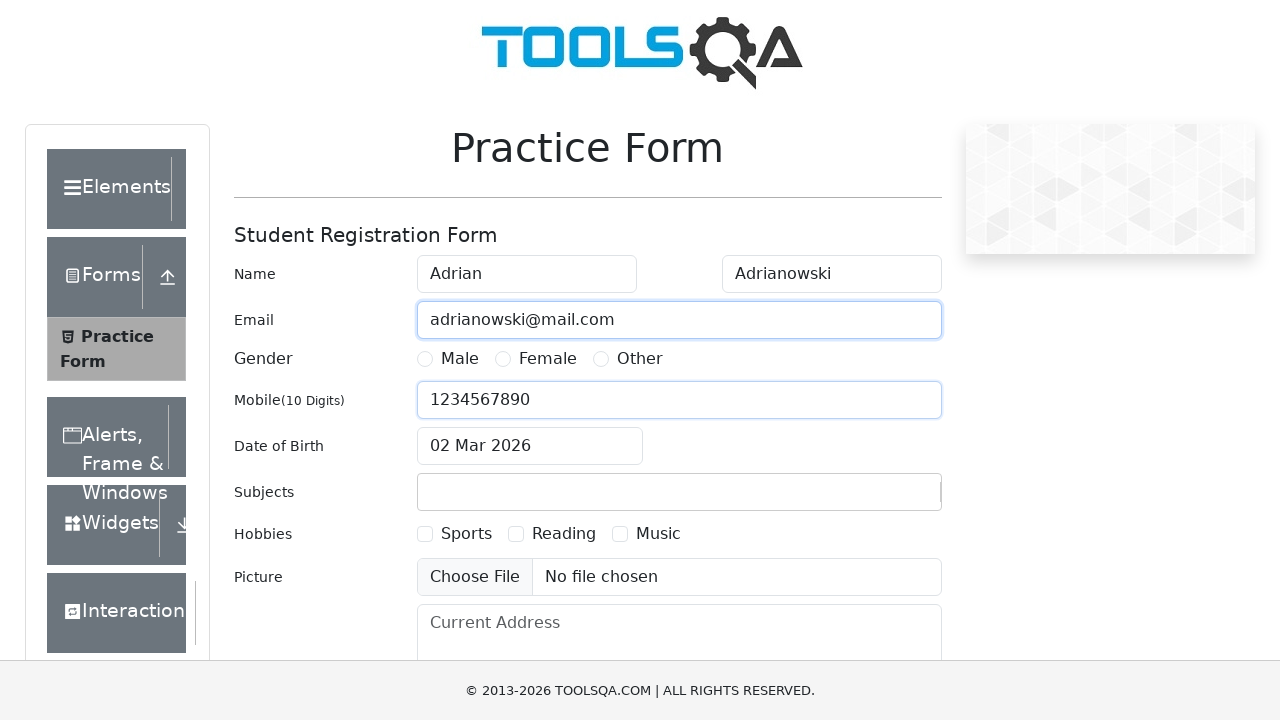

Filled address field with 'ul. Porzeczkowa, Warszawa' on #currentAddress
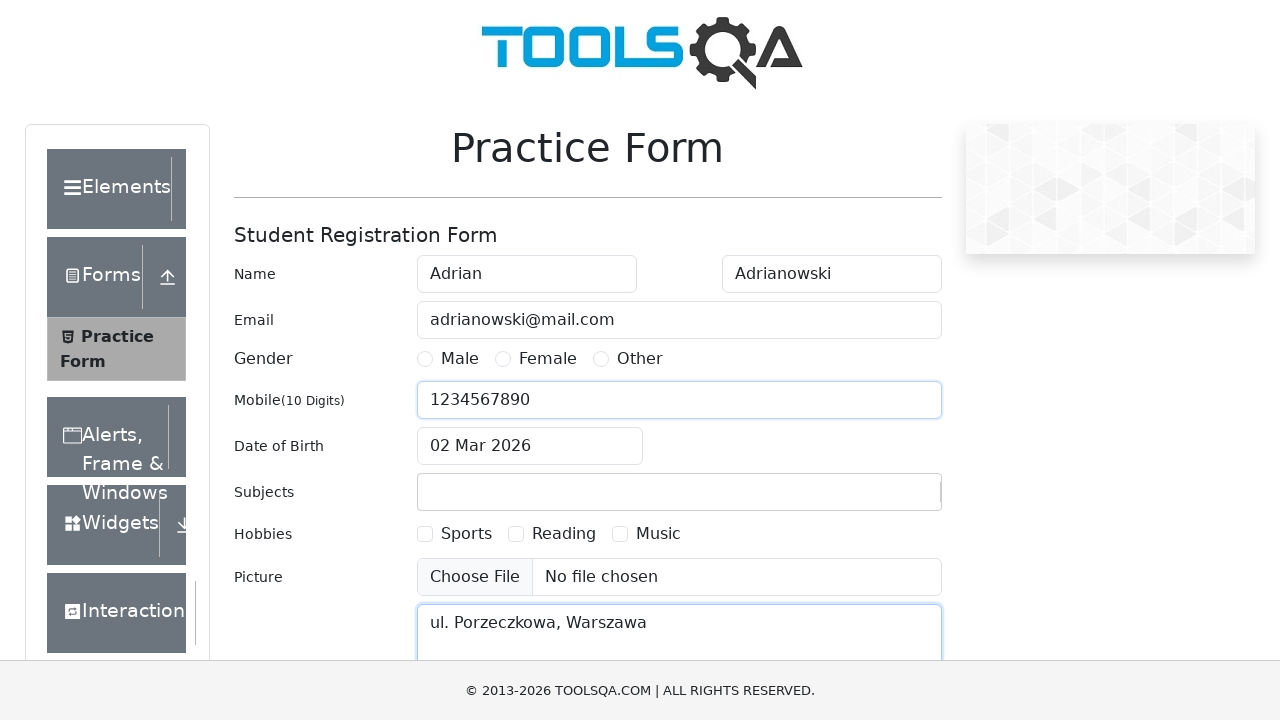

Selected 'Male' gender option at (460, 359) on xpath=//label[text()='Male']
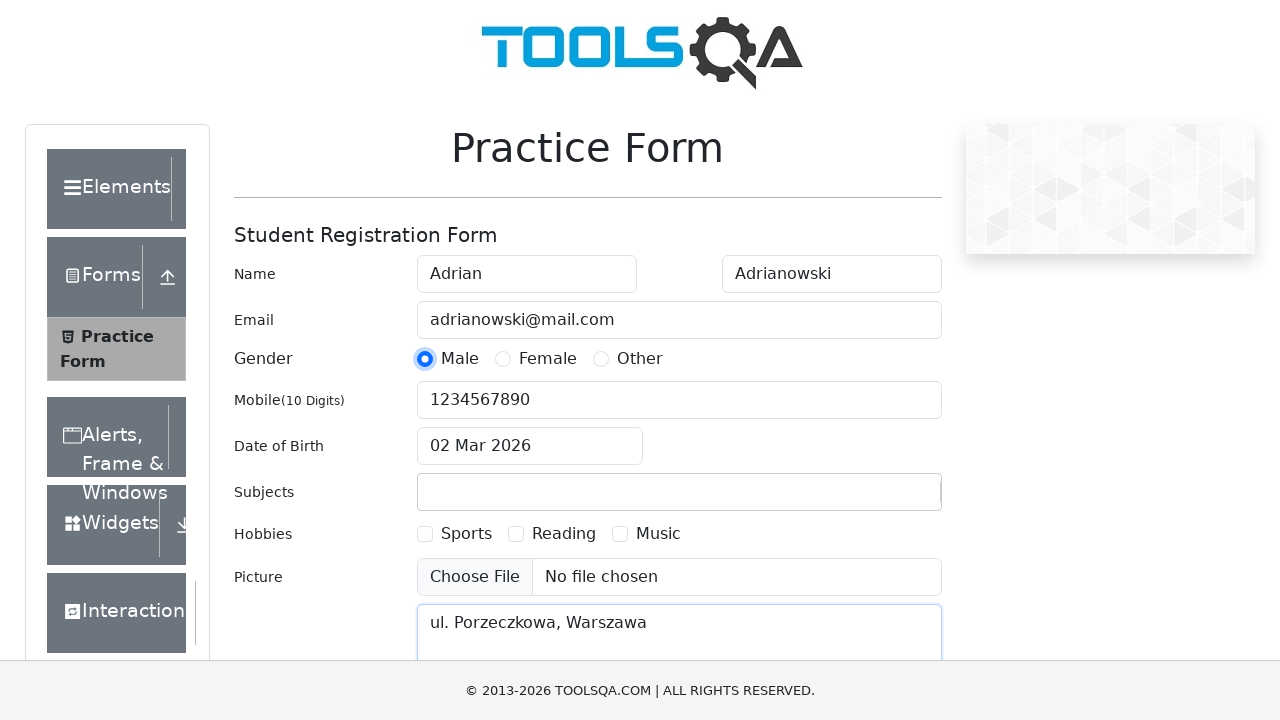

Clicked date of birth input field to open date picker at (530, 446) on #dateOfBirthInput
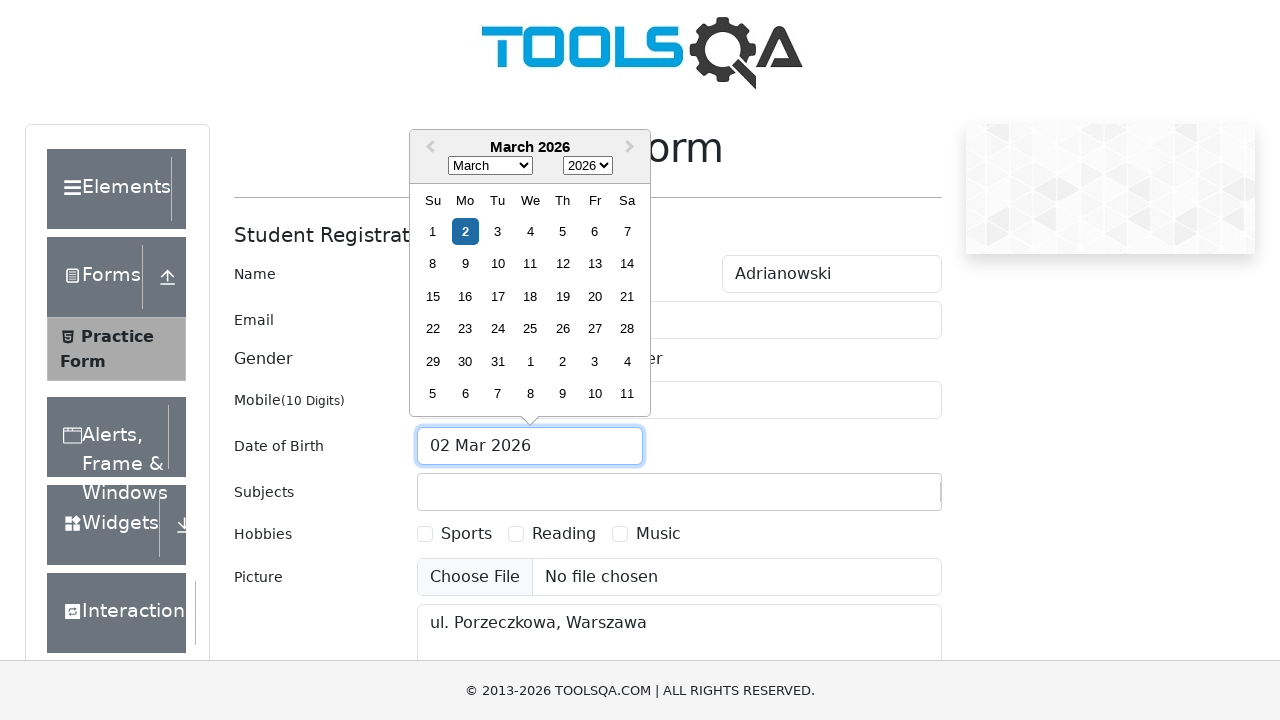

Selected March from month dropdown on .react-datepicker__month-select
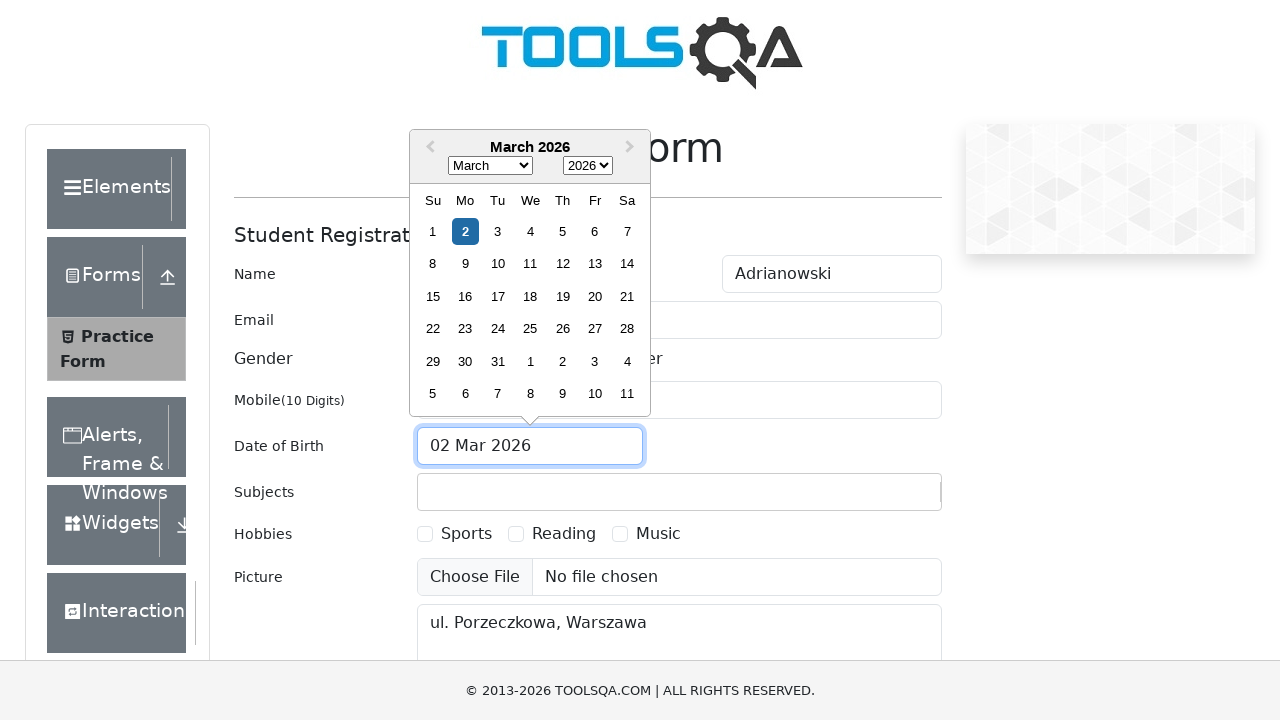

Selected 2002 from year dropdown on .react-datepicker__year-select
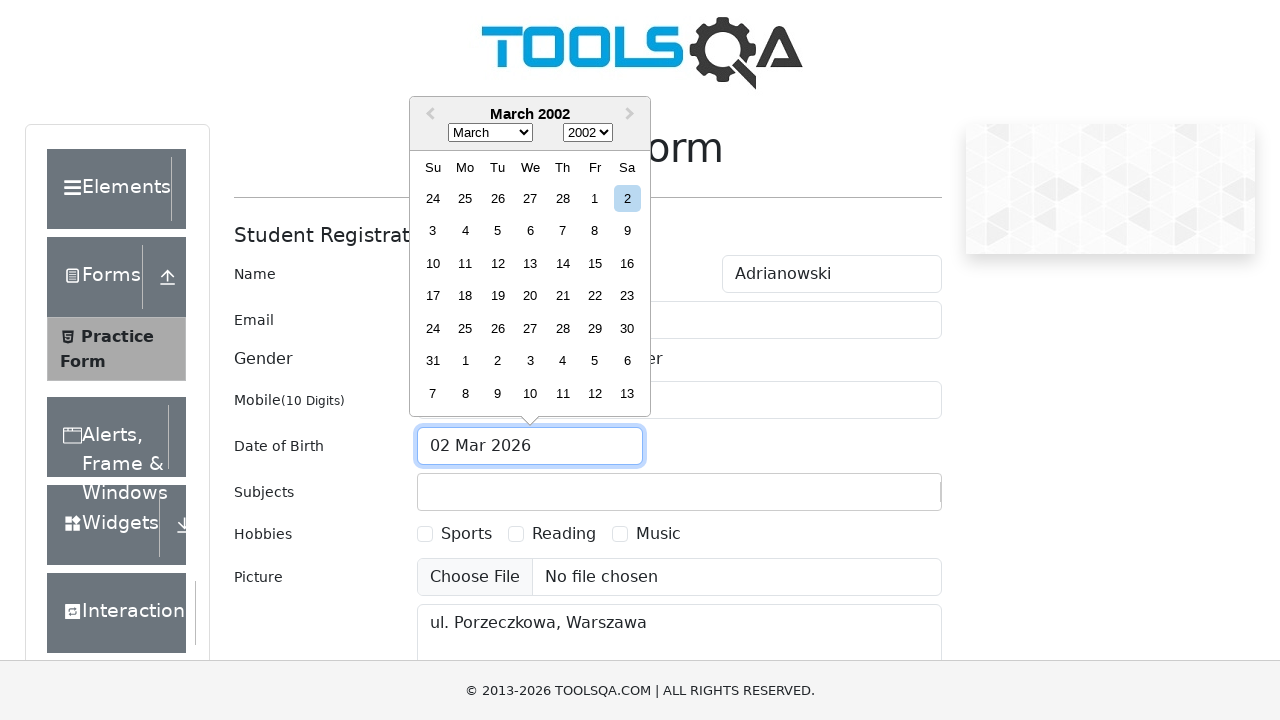

Selected day 17 from date picker calendar at (433, 296) on xpath=//div[contains(@class,'react-datepicker__day') and text()='17' and not(con
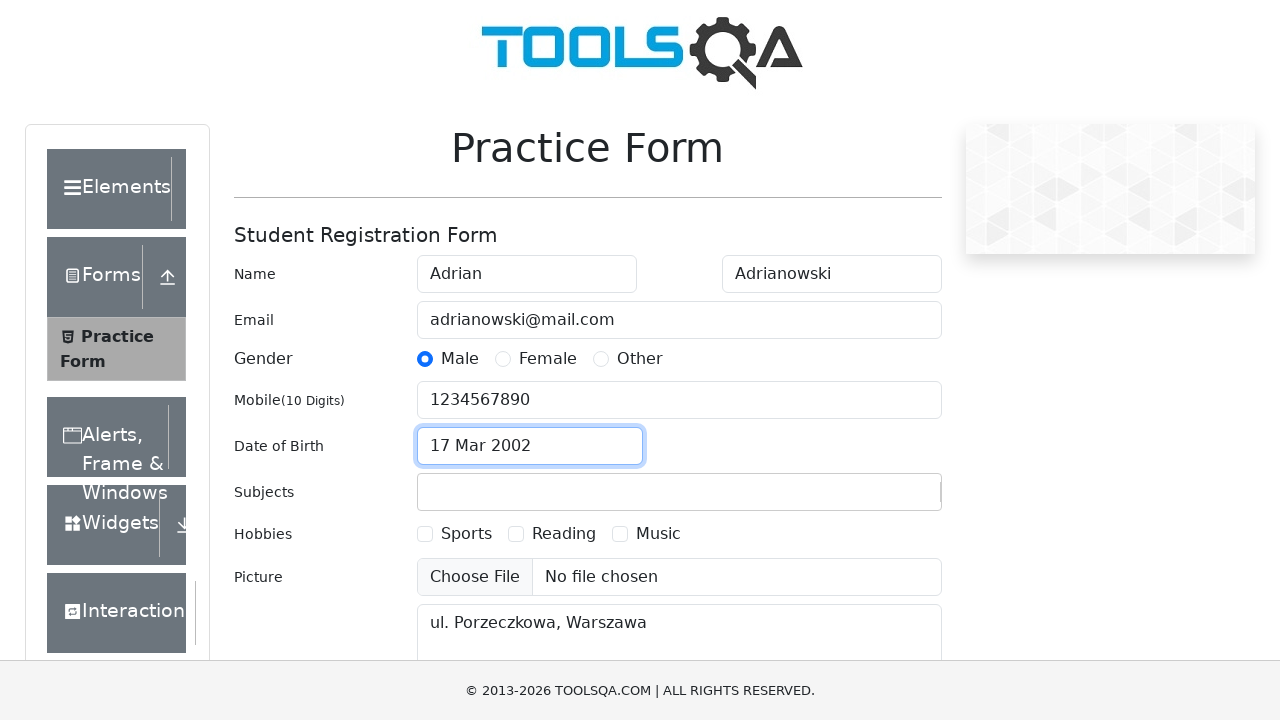

Typed 'Maths' in subjects input field on #subjectsInput
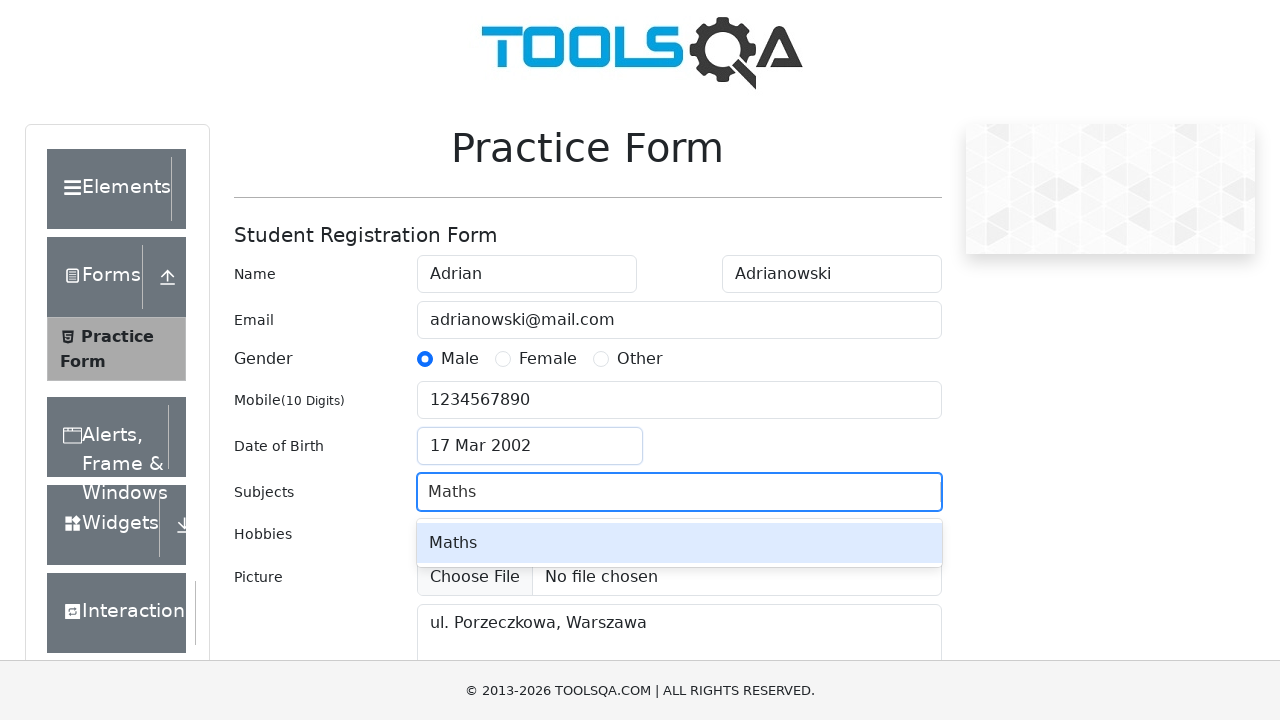

Pressed Enter to add 'Maths' to selected subjects on #subjectsInput
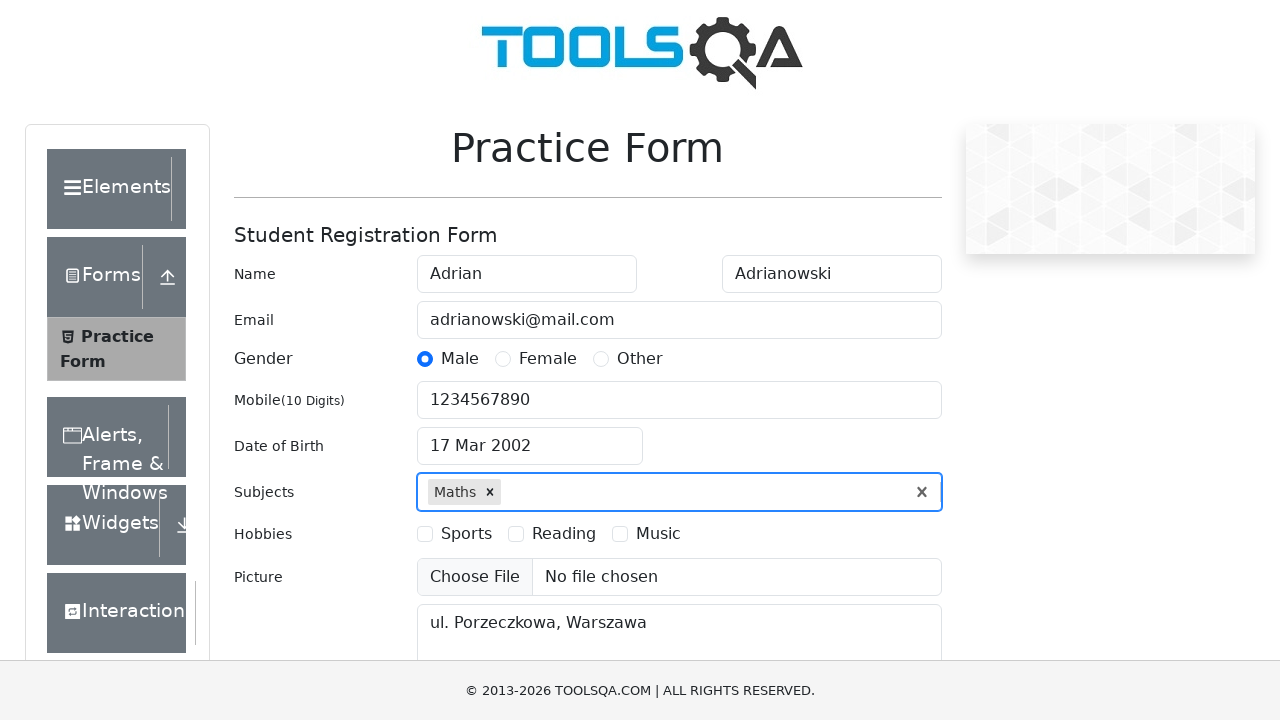

Selected 'Sports' hobby checkbox at (466, 534) on xpath=//label[text()='Sports']
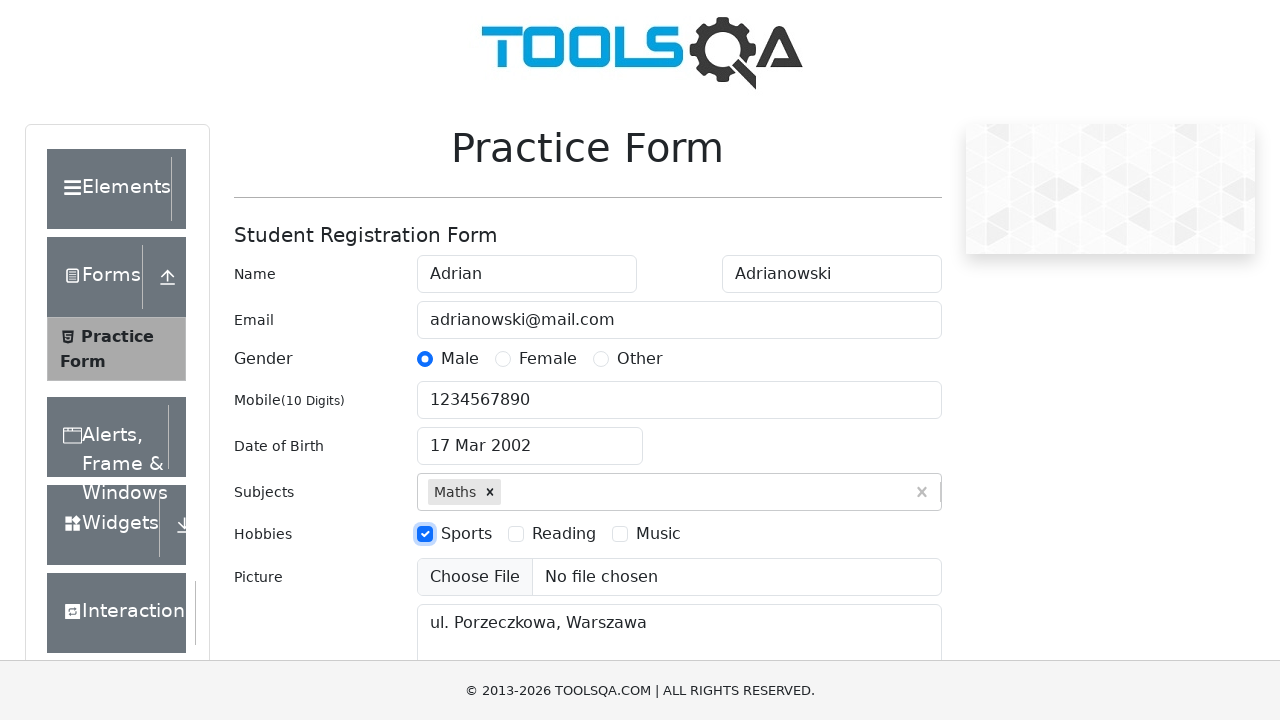

Selected 'Reading' hobby checkbox at (564, 534) on xpath=//label[text()='Reading']
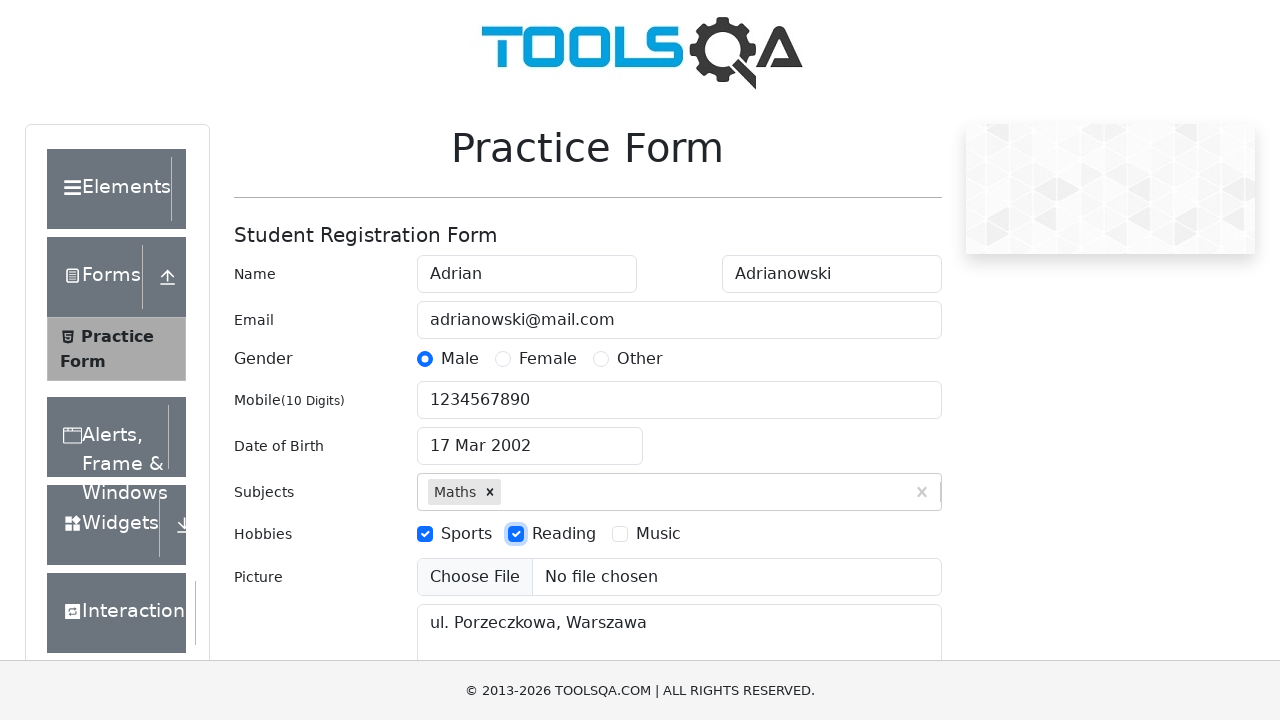

Uploaded test file 'testfile.png'
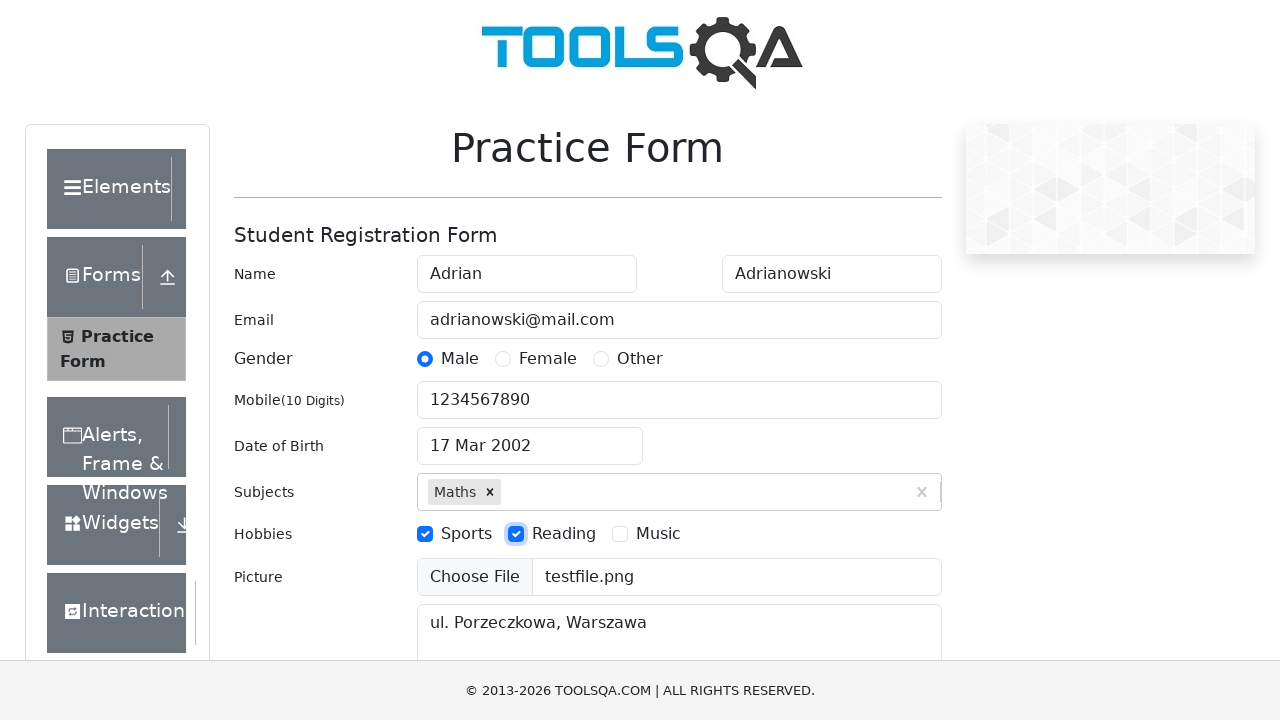

Filled state input field with 'NCR' on #react-select-3-input
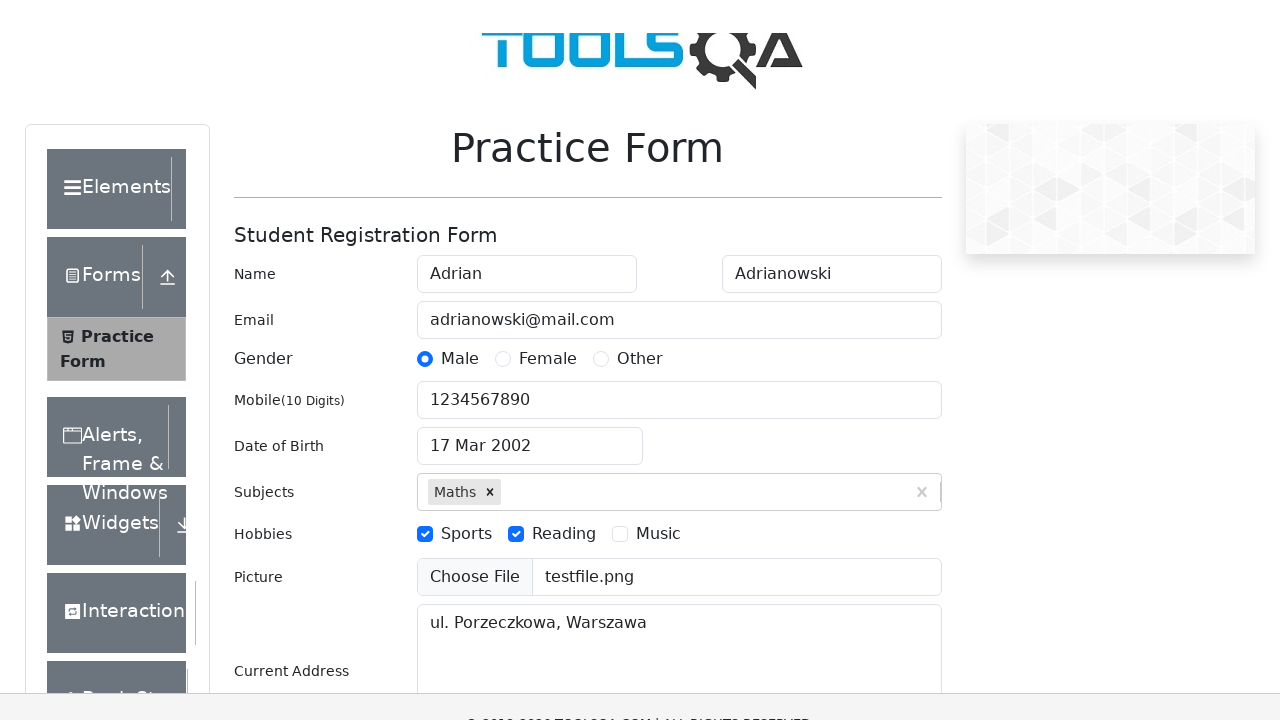

Pressed Enter to select 'NCR' as state on #react-select-3-input
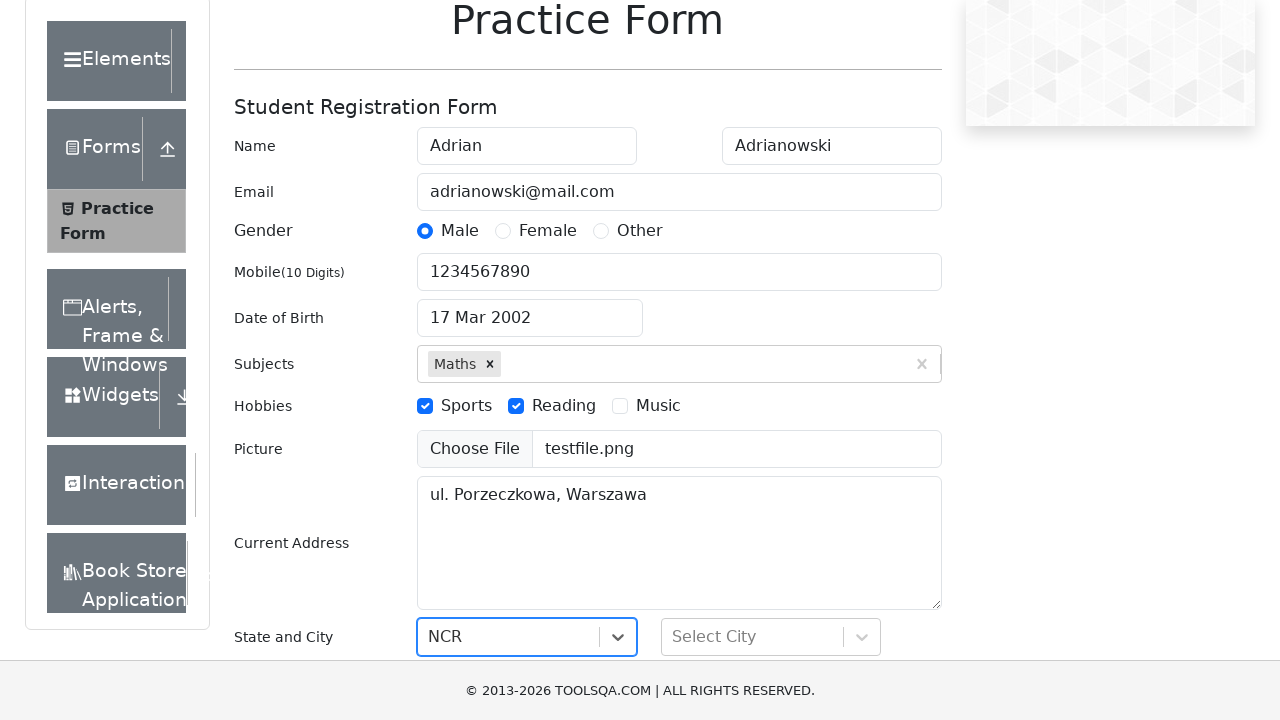

Filled city input field with 'Delhi' on #react-select-4-input
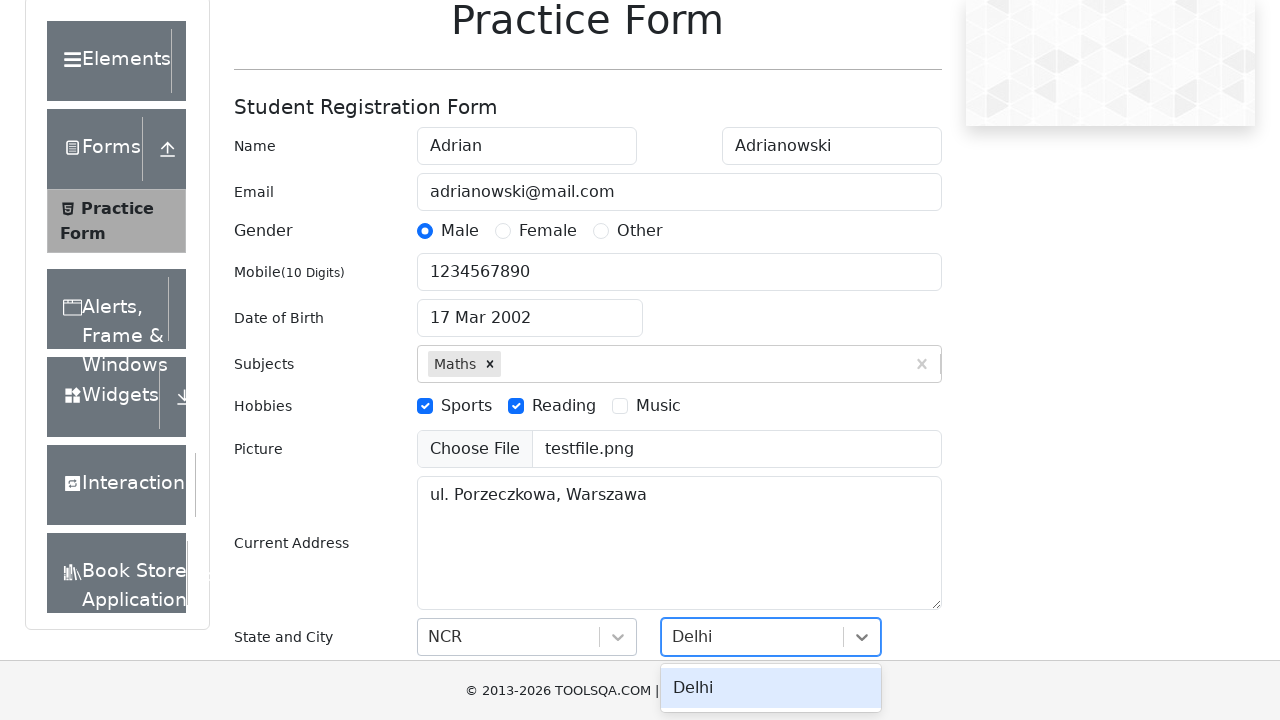

Pressed Enter to select 'Delhi' as city on #react-select-4-input
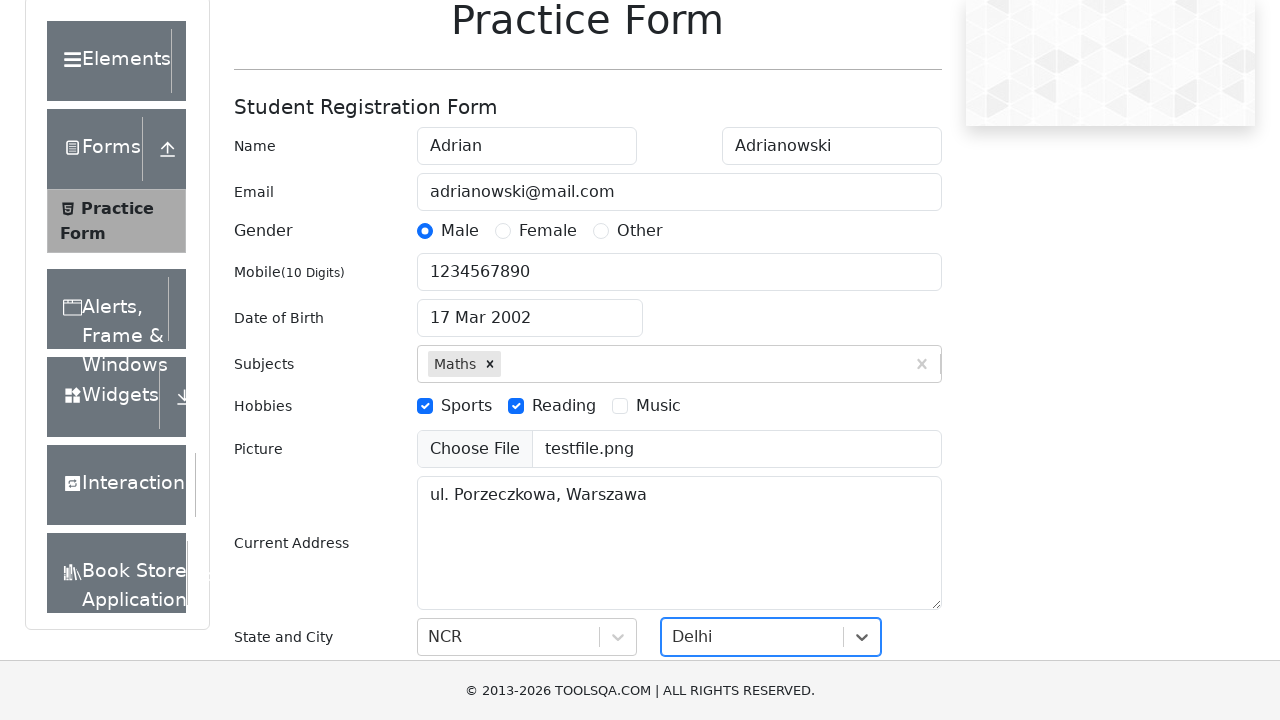

Clicked submit button to submit the registration form at (885, 499) on #submit
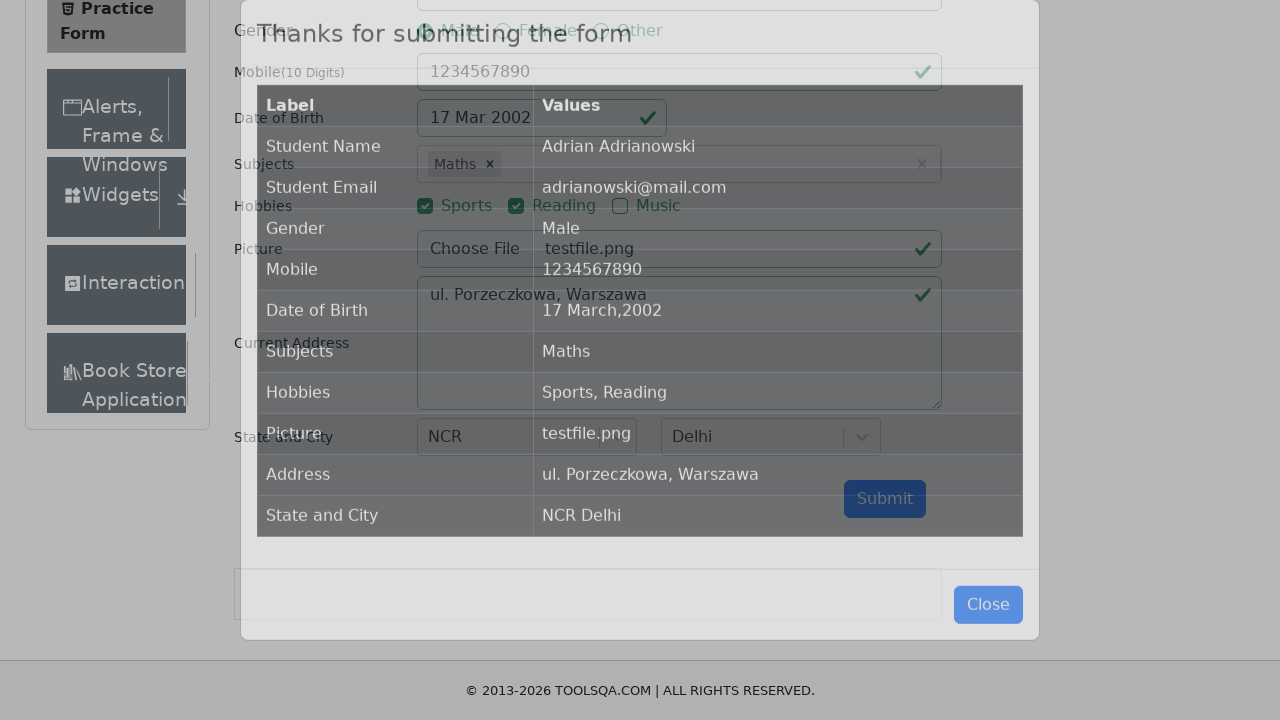

Confirmation modal appeared successfully
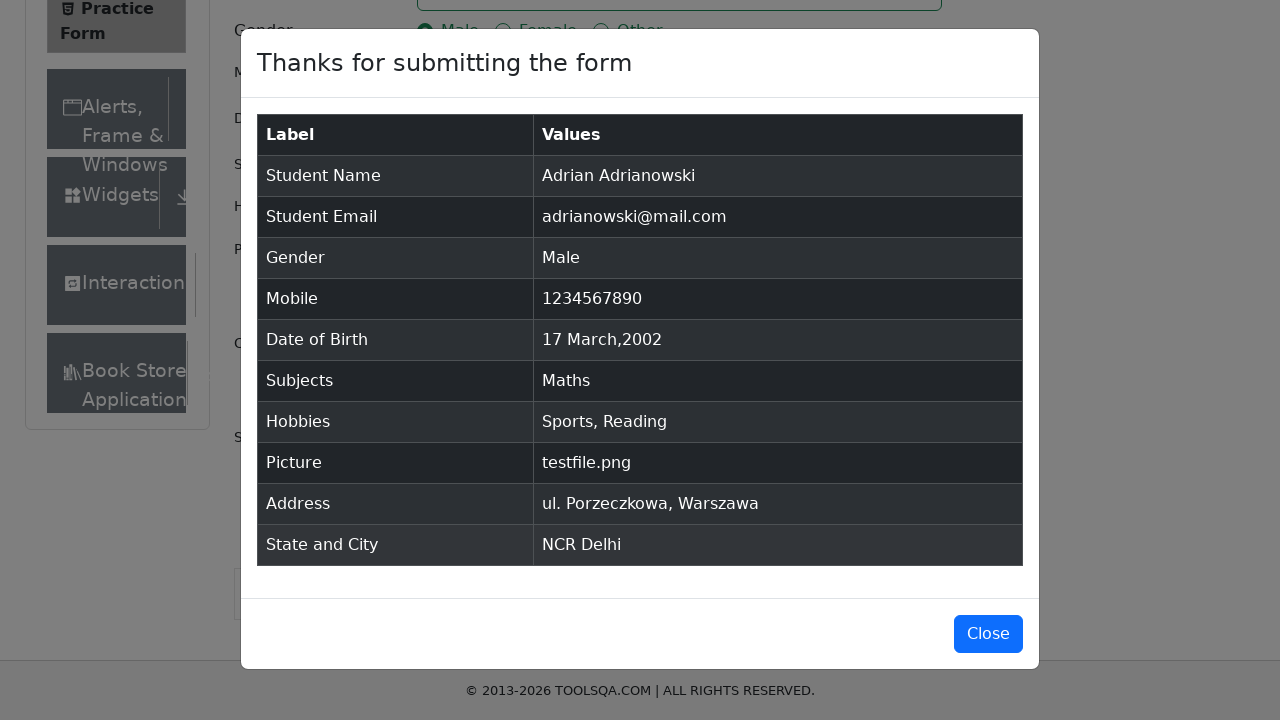

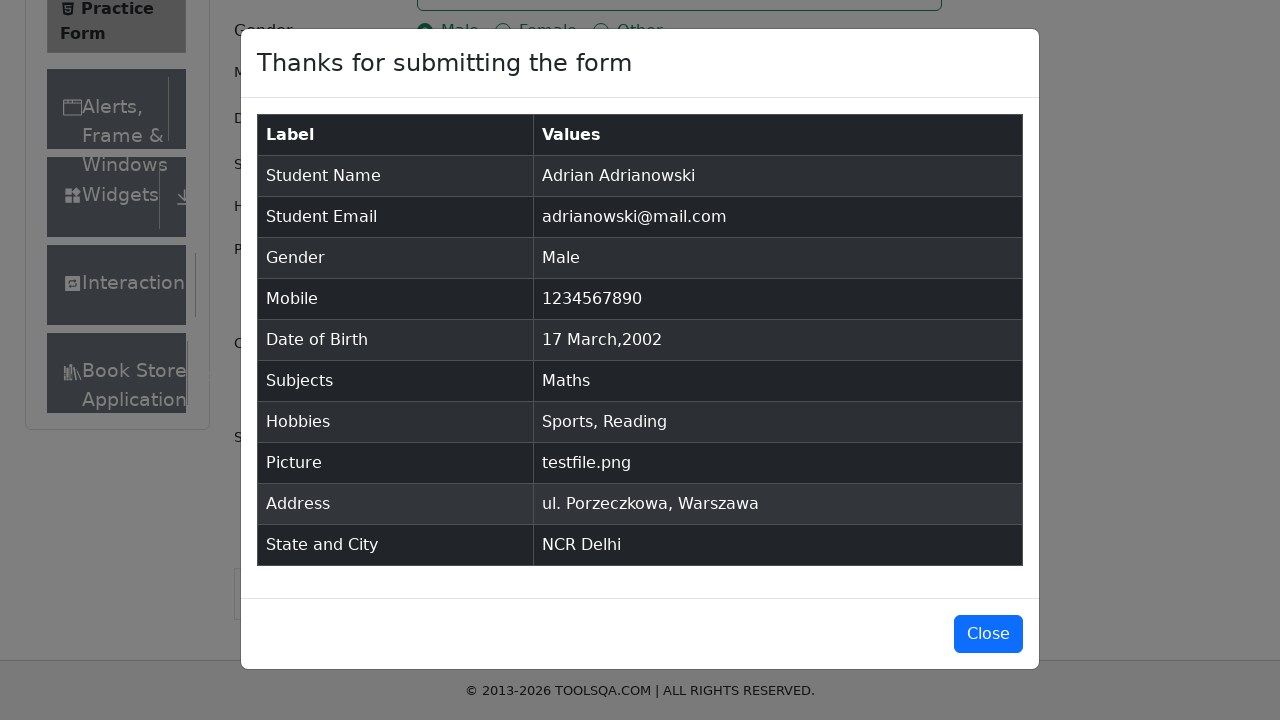